Navigates to a practice automation website with SSL certificate handling configuration

Starting URL: https://rahulshettyacademy.com/AutomationPractice/

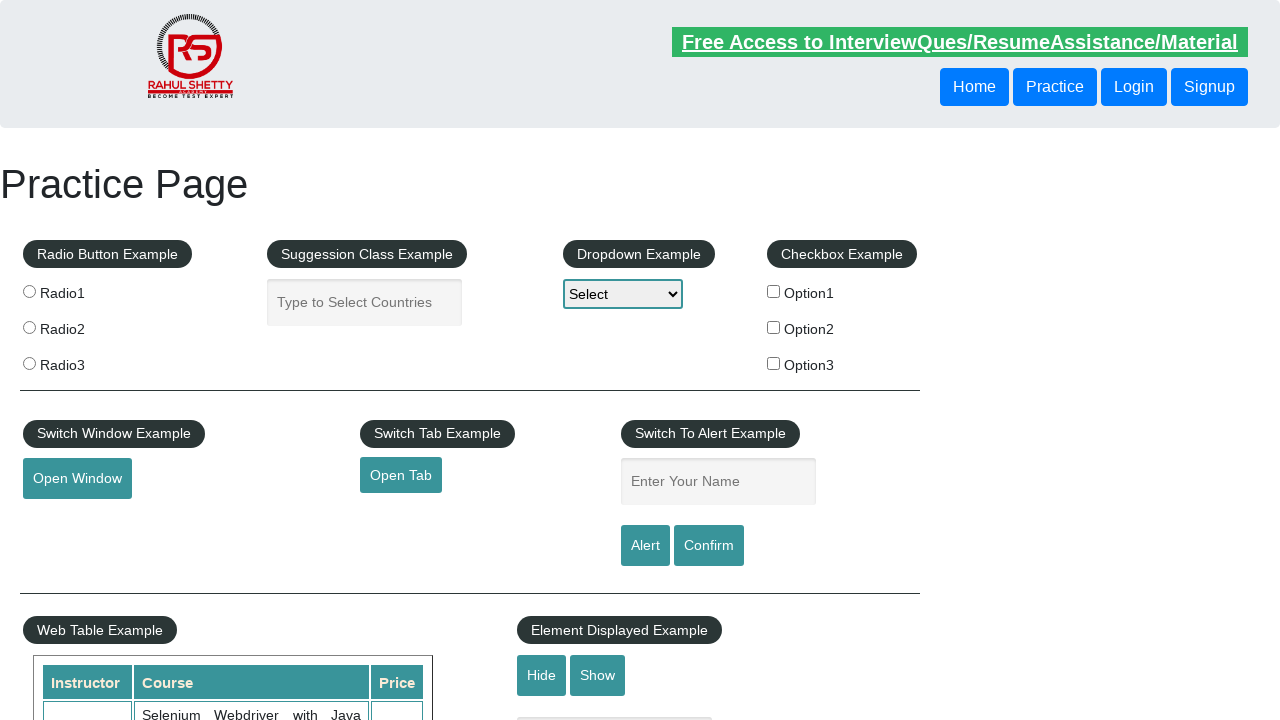

Waited for page to reach networkidle state at https://rahulshettyacademy.com/AutomationPractice/
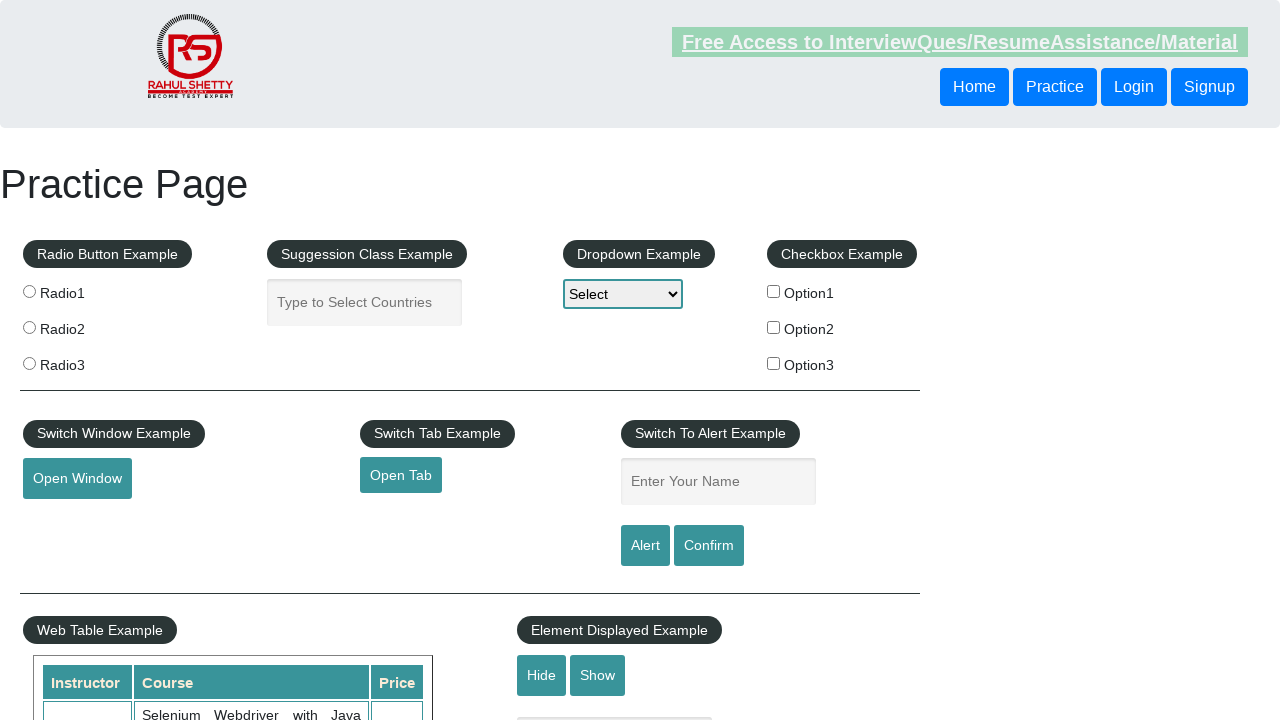

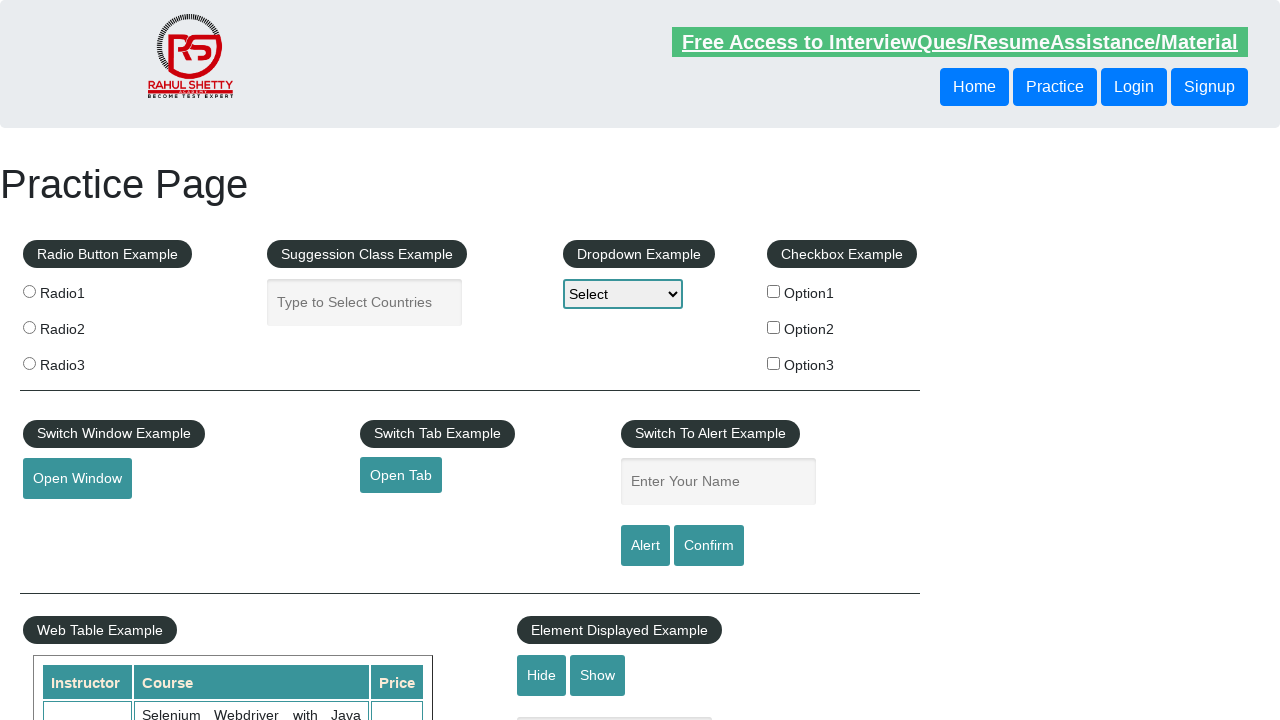